Tests a comprehensive form submission by filling various field types including text inputs, password, checkboxes, radio buttons, dropdown selection, and message field, then submitting the form and handling the success alert.

Starting URL: https://practice-automation.com/form-fields/

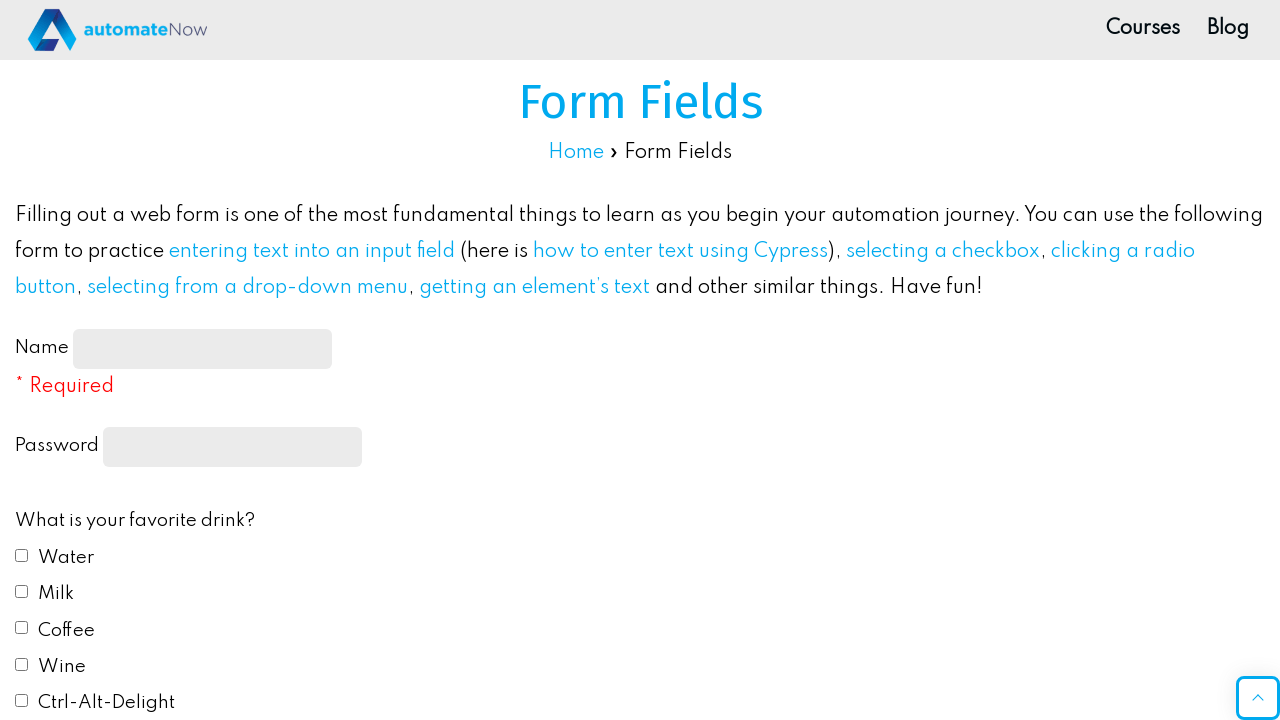

Filled name field with 'Test User' on #name-input
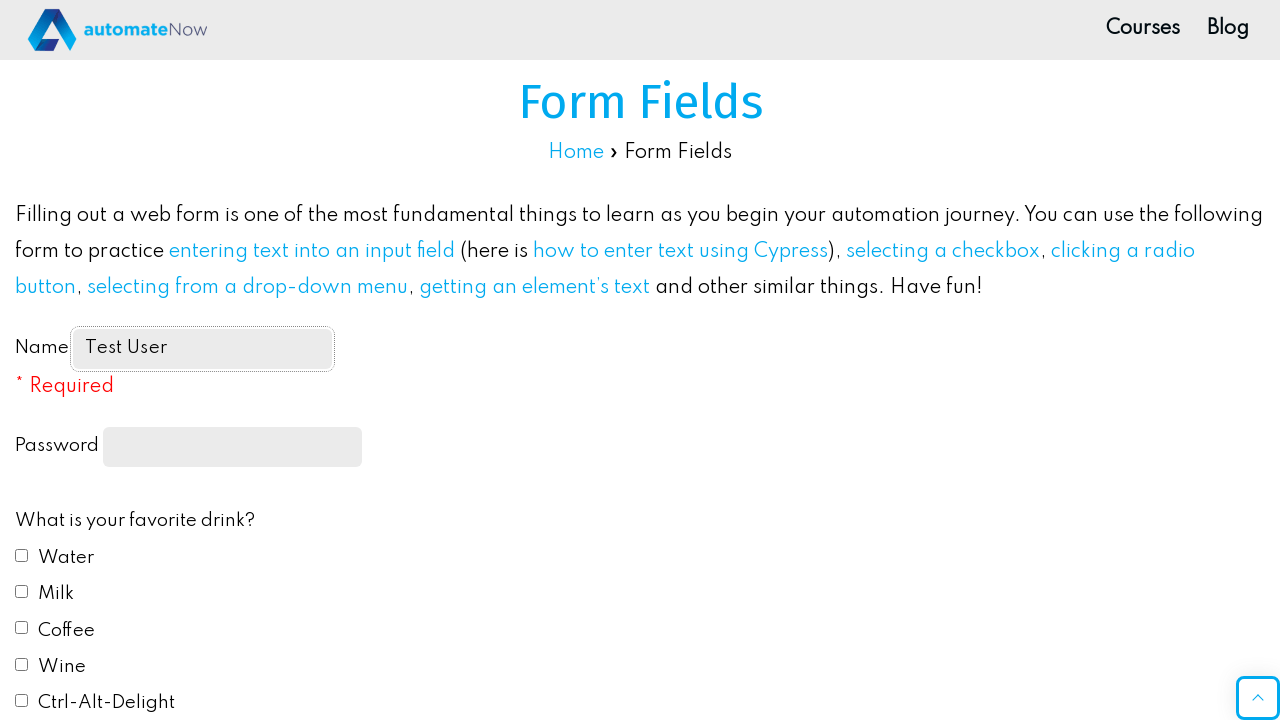

Filled password field with 'password123' on input[type='password']
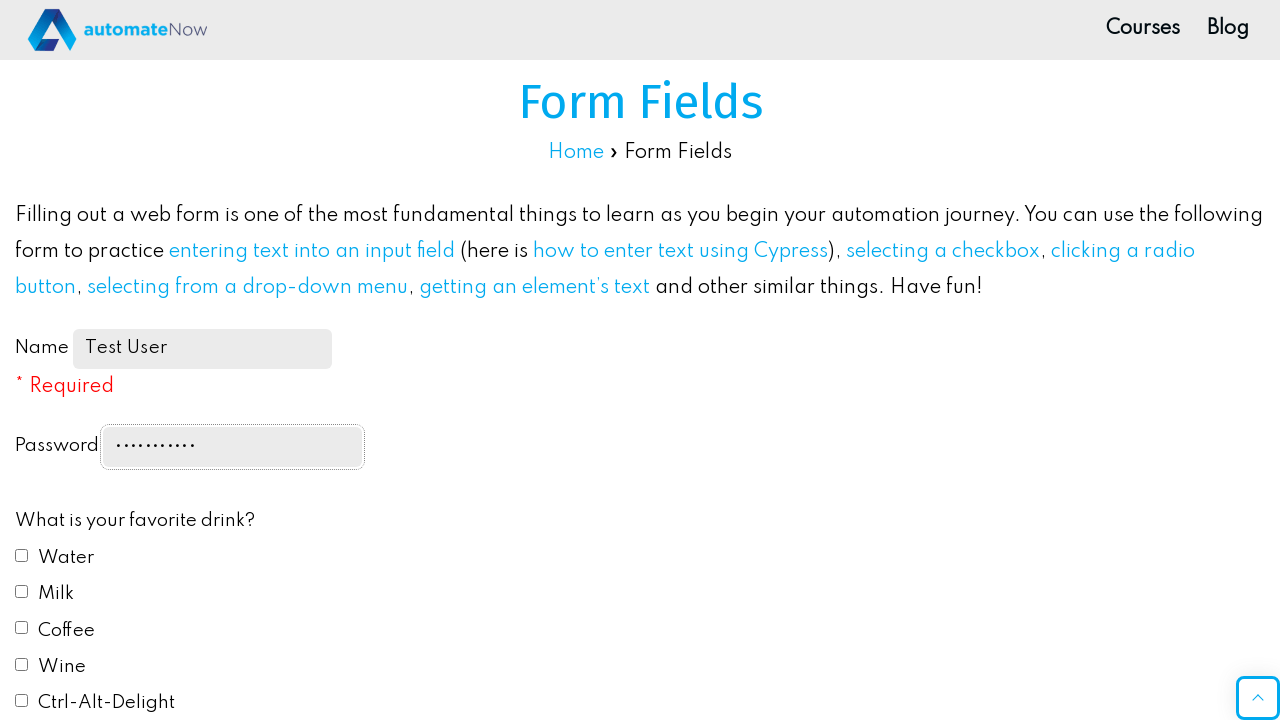

Checked 'Milk' checkbox at (22, 591) on input[type='checkbox'][value='Milk']
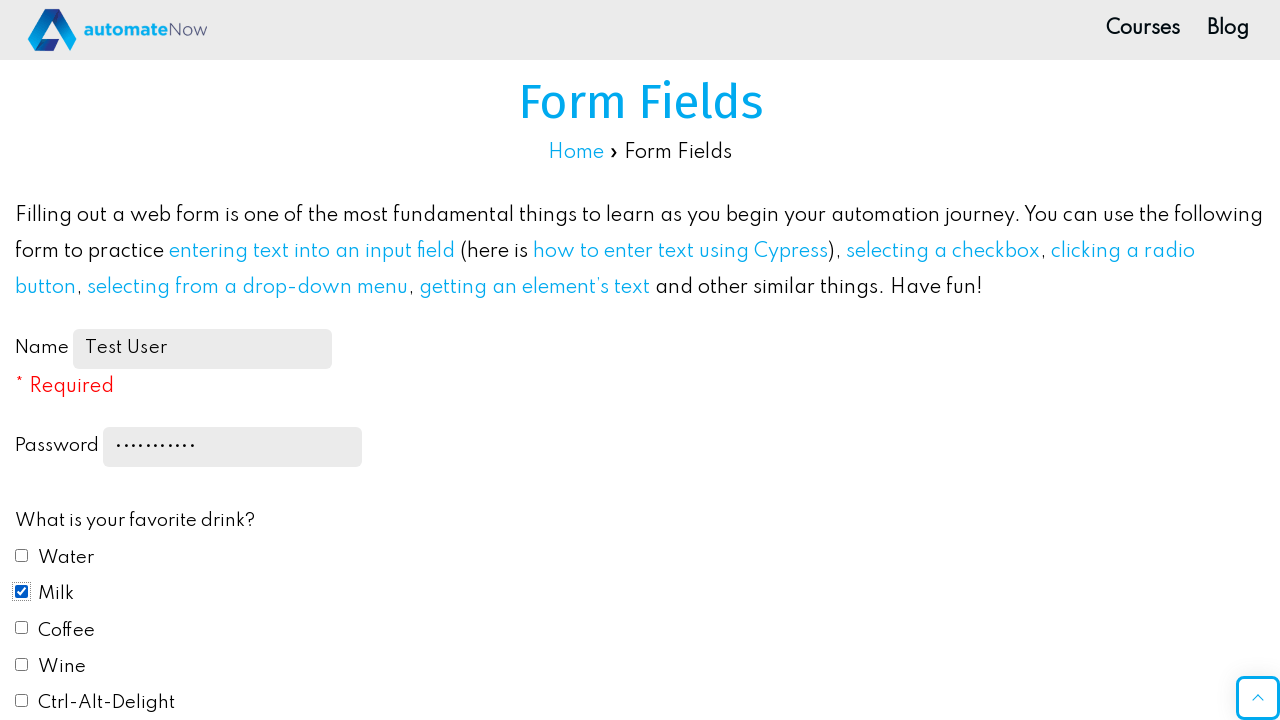

Checked 'Coffee' checkbox at (22, 628) on input[type='checkbox'][value='Coffee']
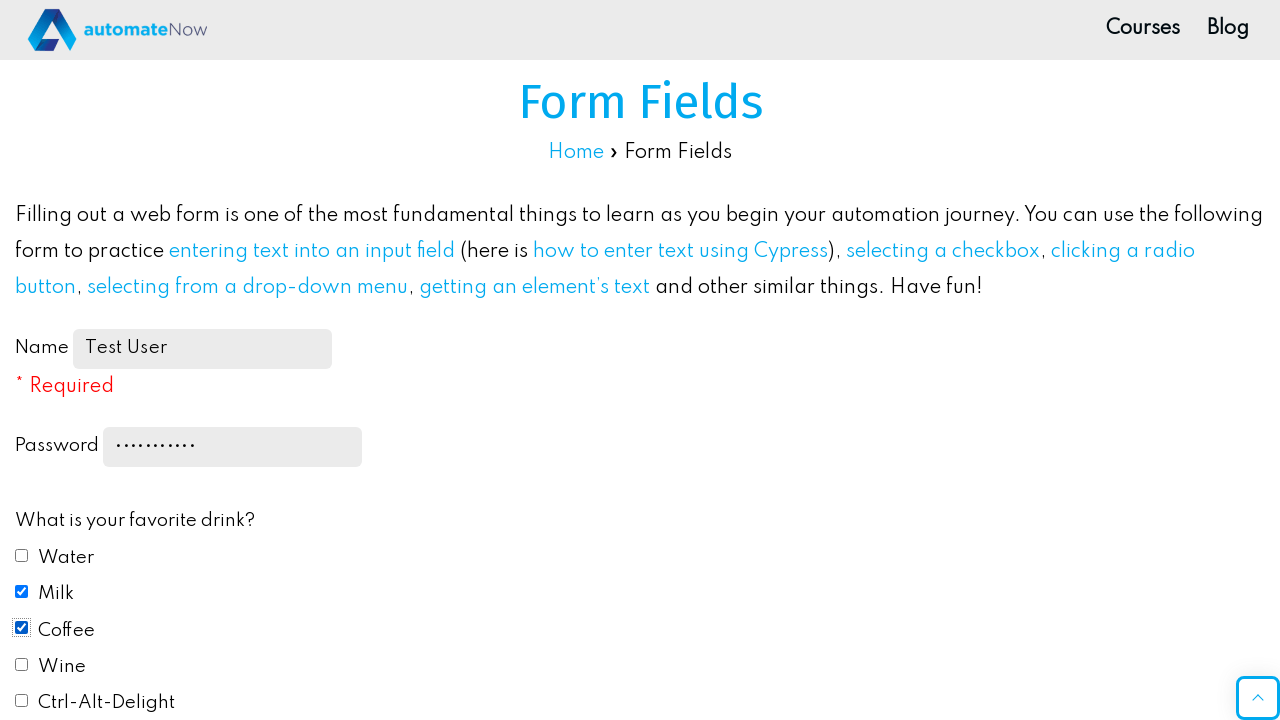

Selected 'Yellow' as favorite color at (22, 360) on input[type='radio'][value='Yellow']
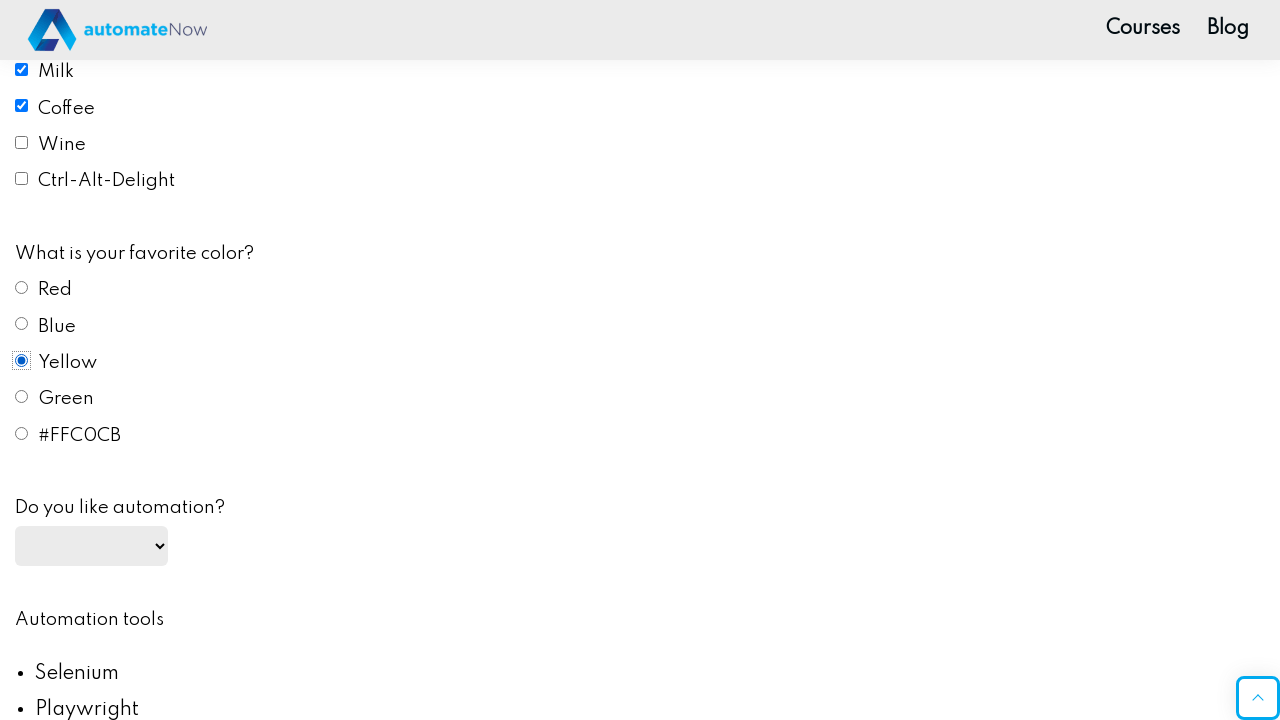

Selected 'yes' from automation preference dropdown on #automation
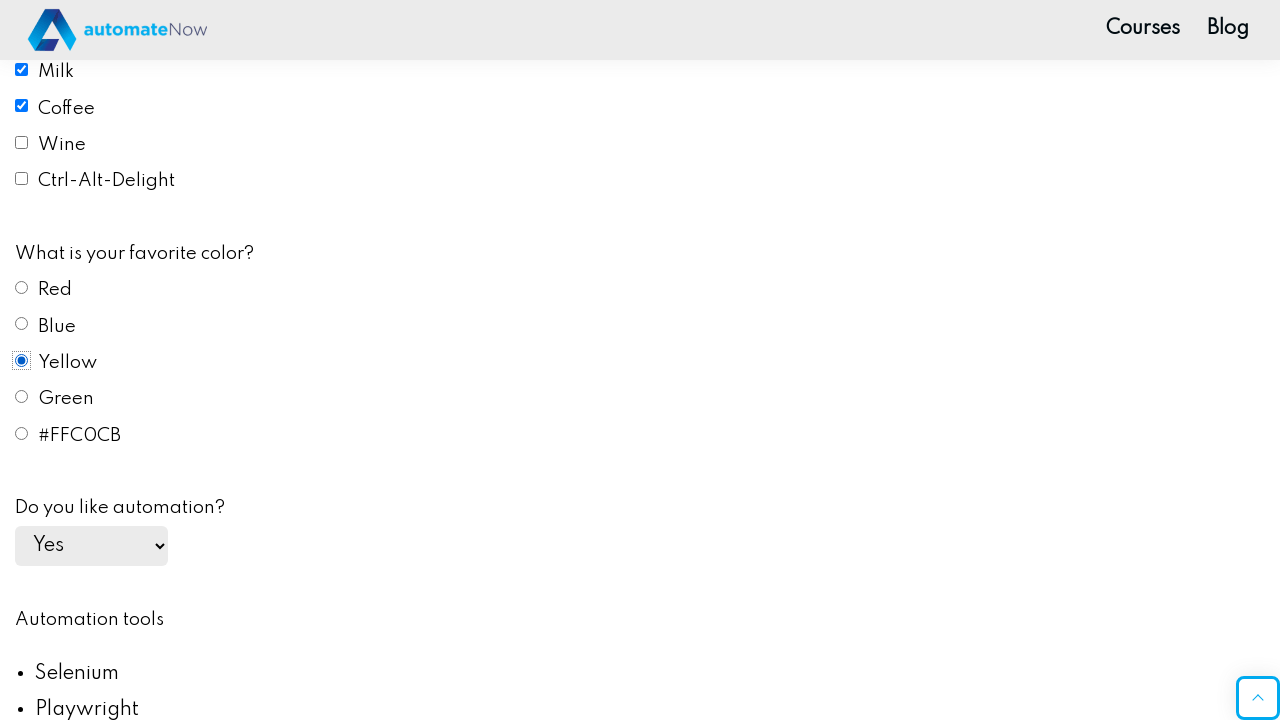

Filled email field with 'test@example.com' on #email
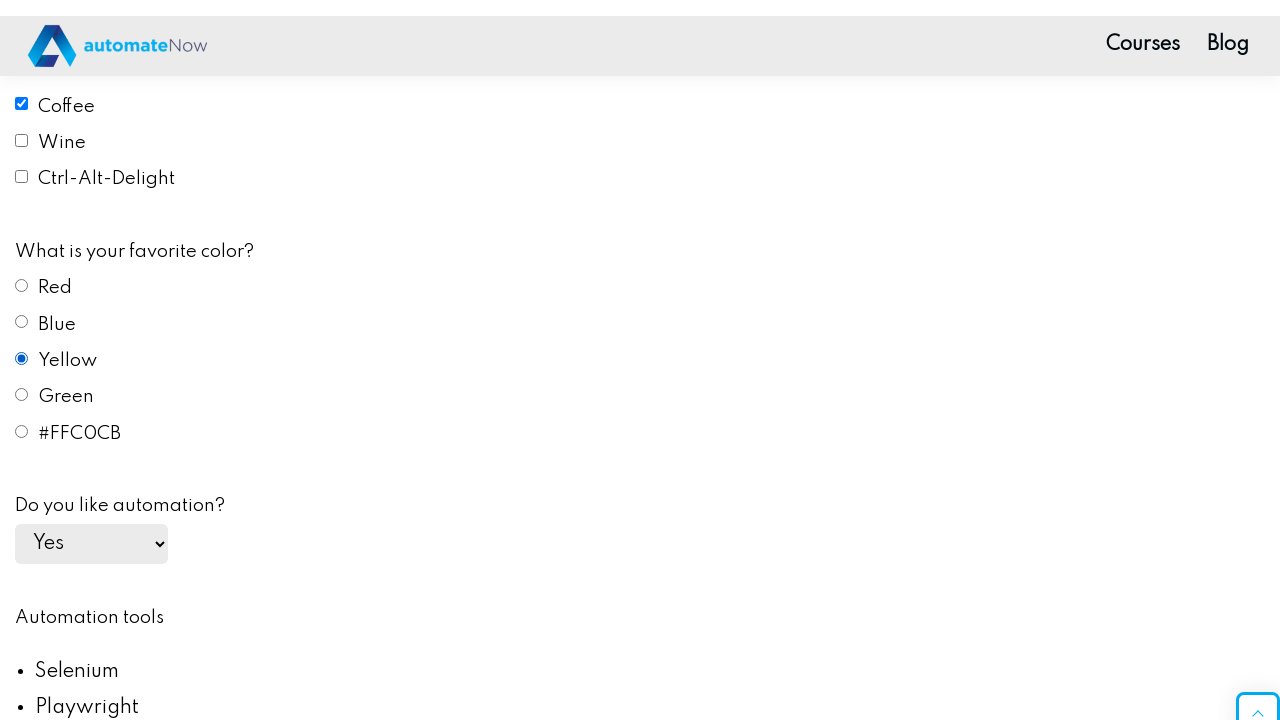

Counted tools list: 5 items found
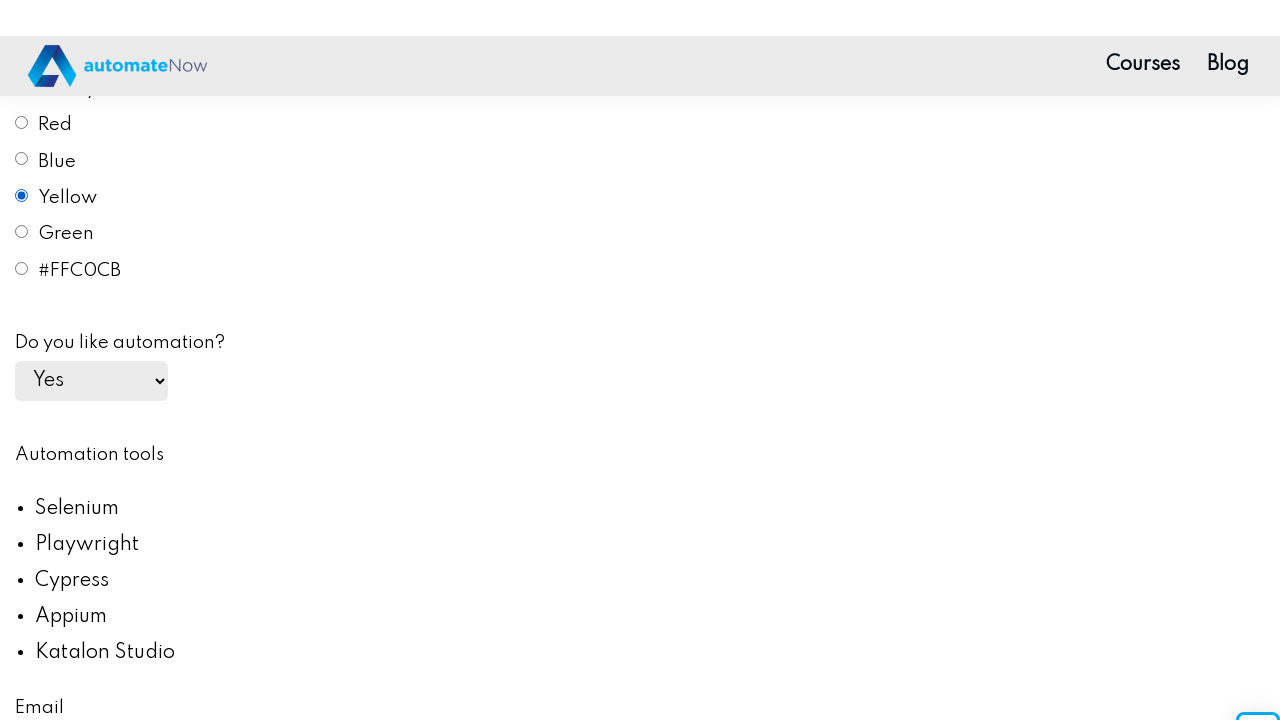

Identified longest tool name: 'Katalon Studio'
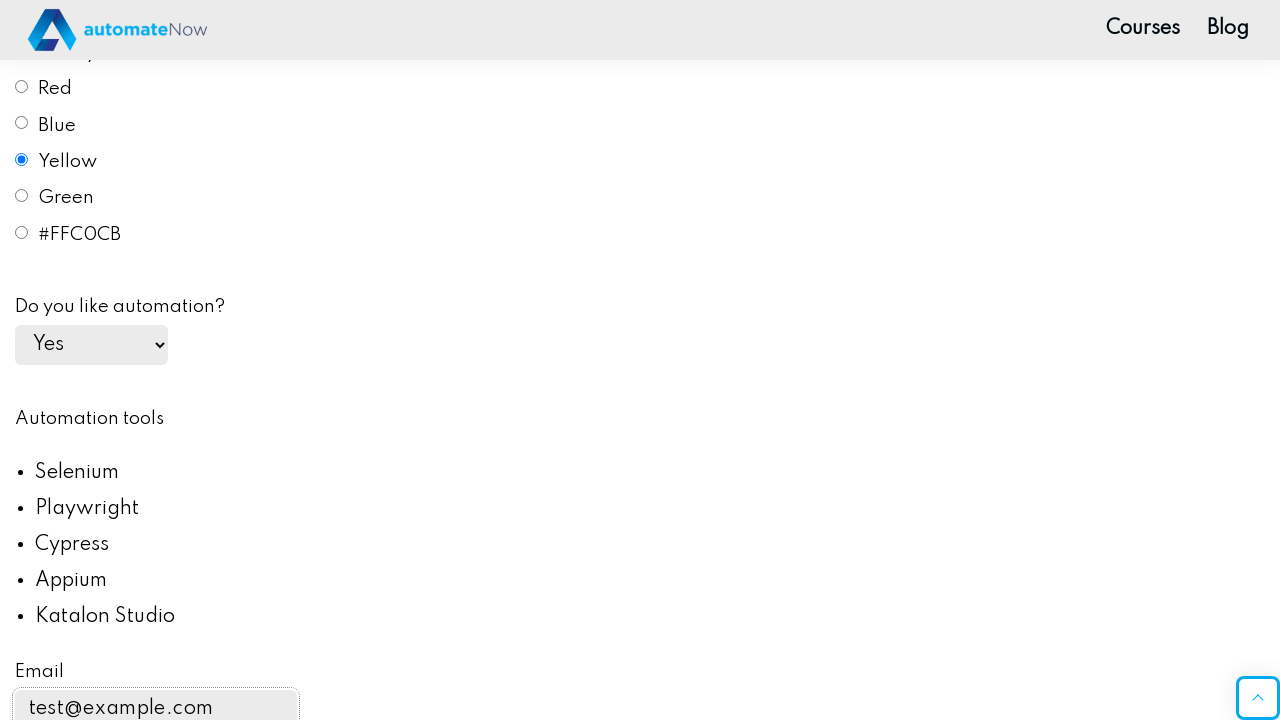

Filled message field with tools count and longest tool name on #message
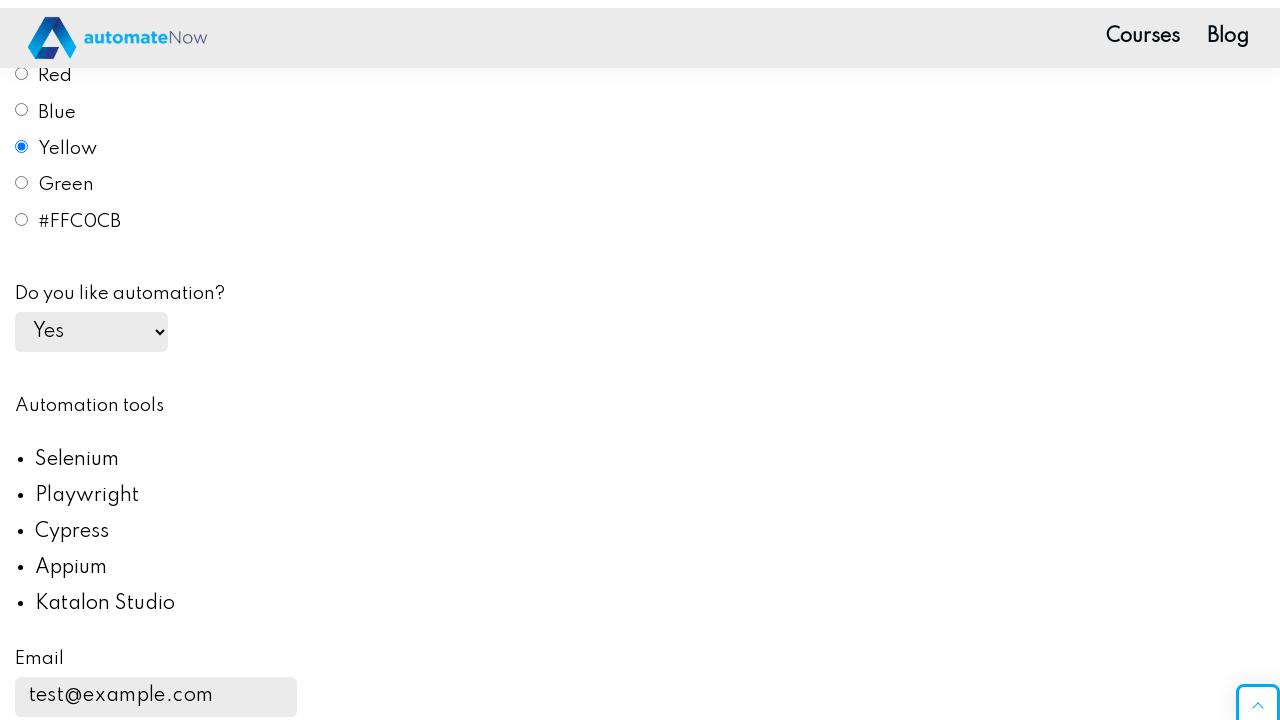

Clicked submit button to submit form at (108, 361) on #submit-btn
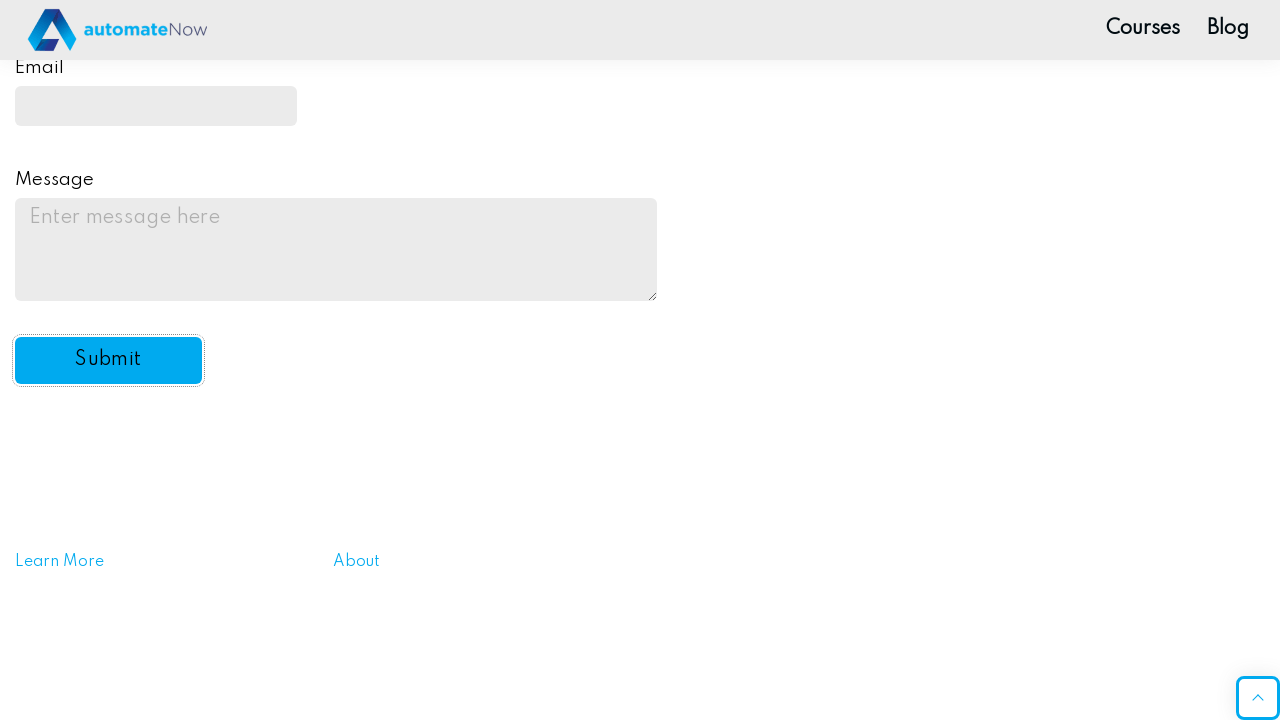

Waited 2 seconds for alert dialog to appear
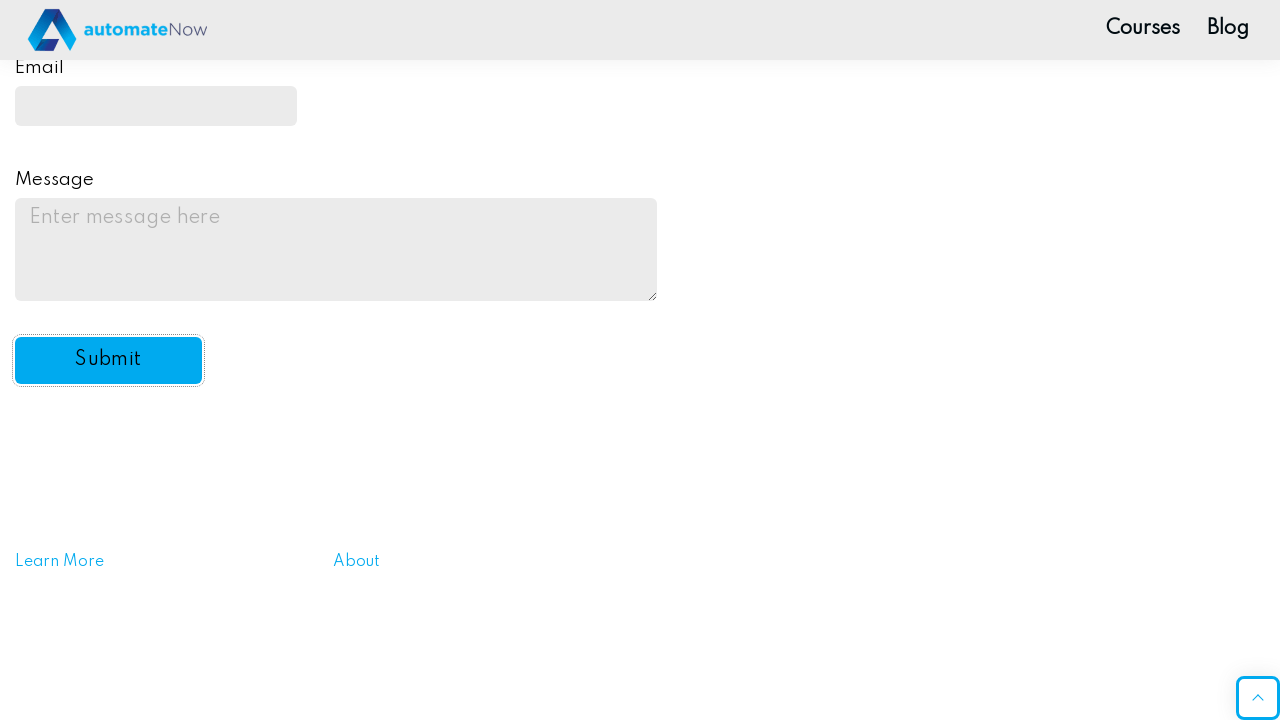

Set up dialog handler to accept alerts
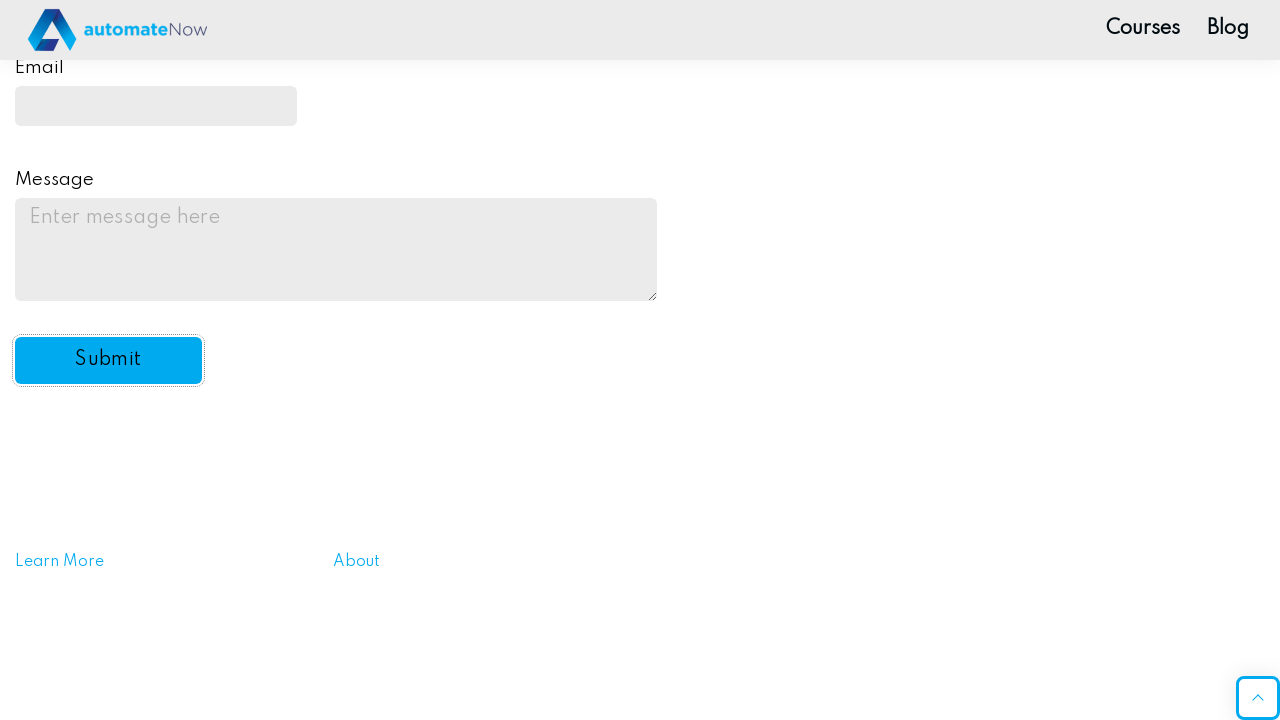

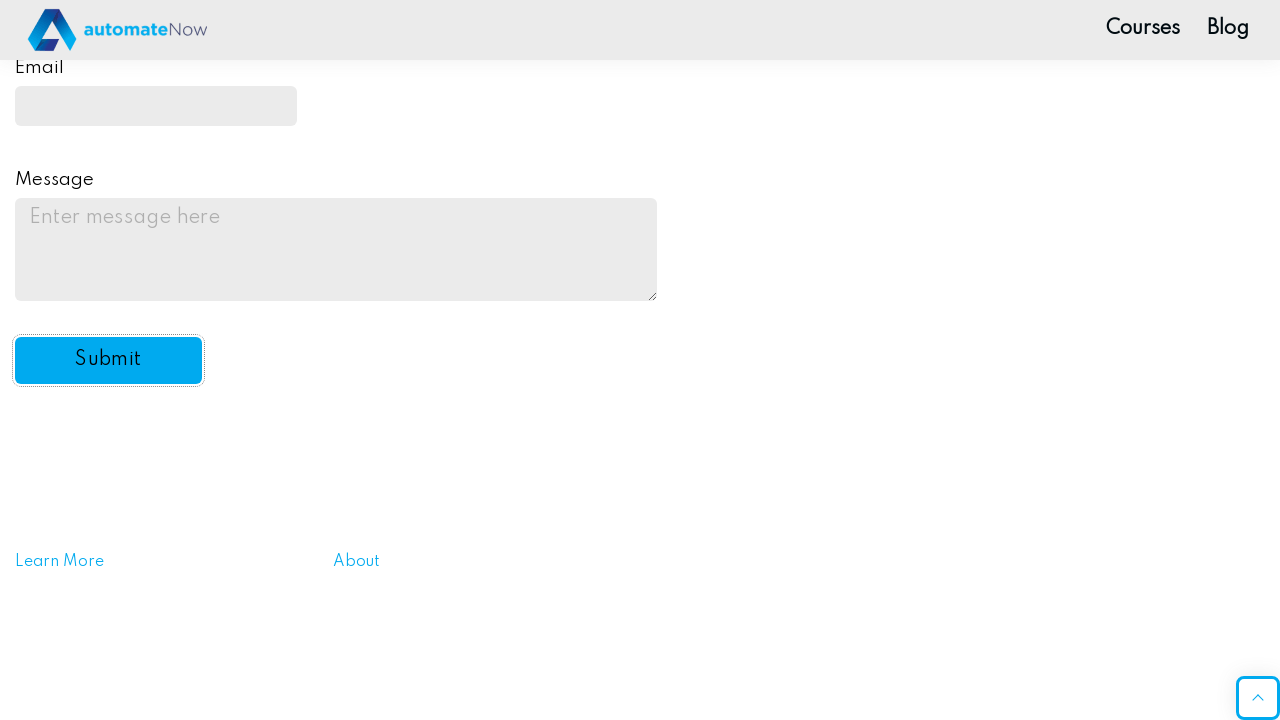